Tests text box functionality on LeafGround demo site by navigating to the Text Box page and filling various input fields with different types of data including name, email, and text content.

Starting URL: http://www.leafground.com/dashboard.xhtml

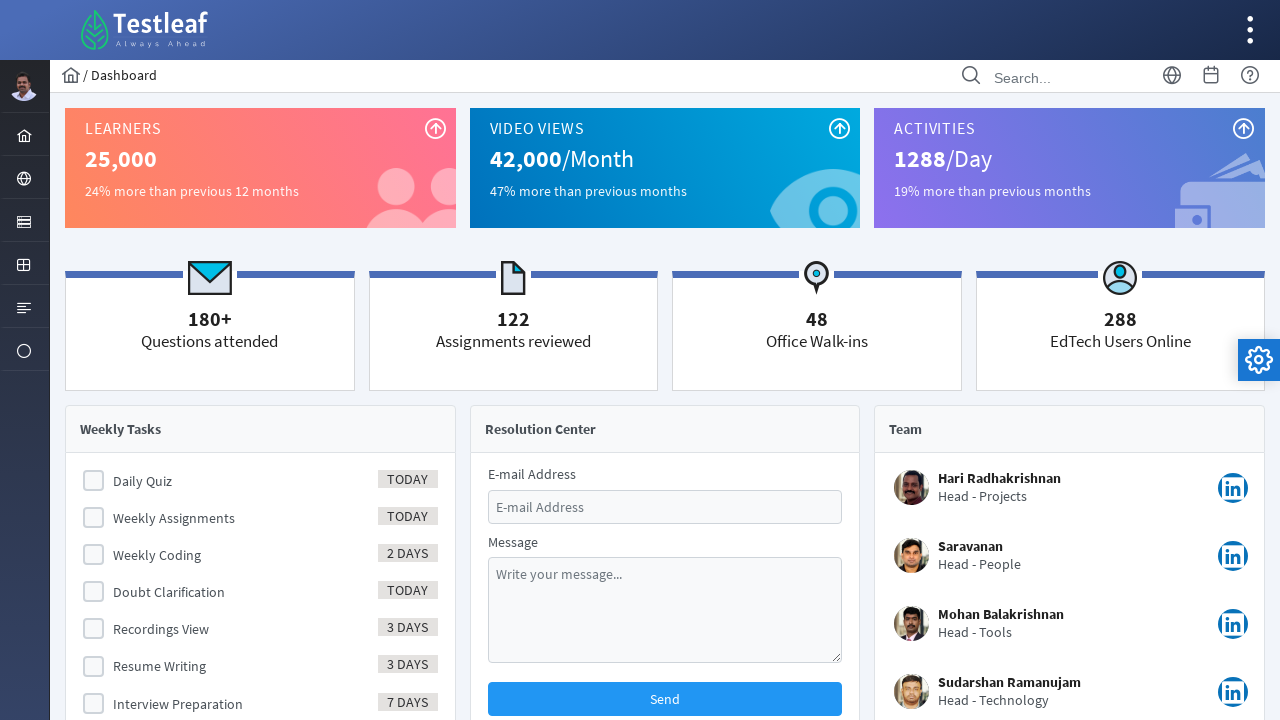

Clicked on the Edit menu item at (24, 222) on xpath=/html/body/div[1]/div[2]/div/form[2]/ul/li[3]/a/i[1]
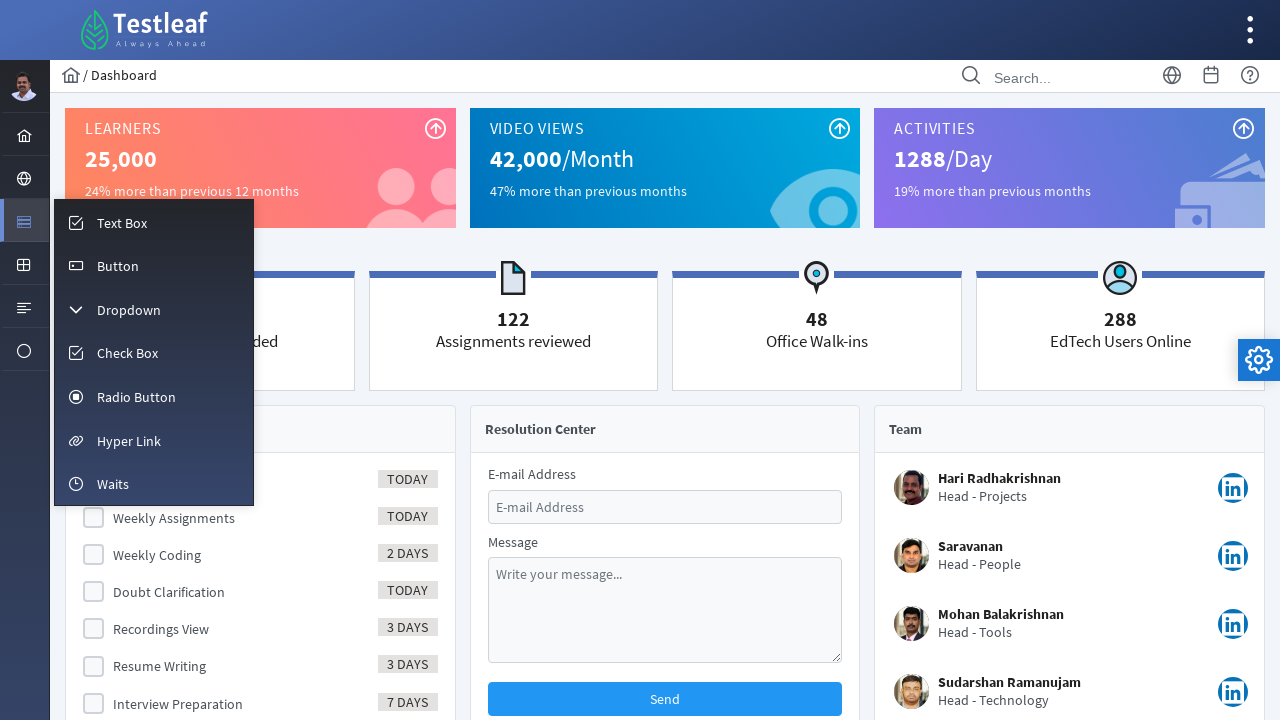

Clicked on Text Box link at (122, 223) on text=Text Box
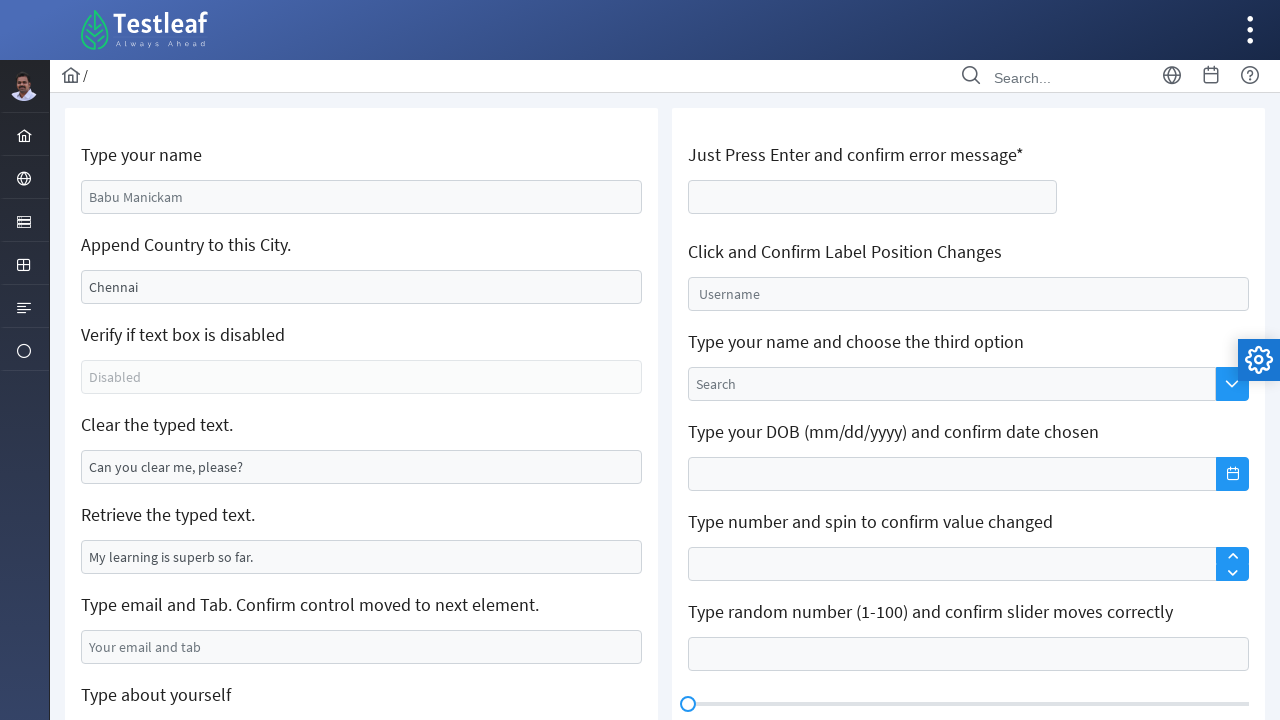

Text Box page loaded and name field is visible
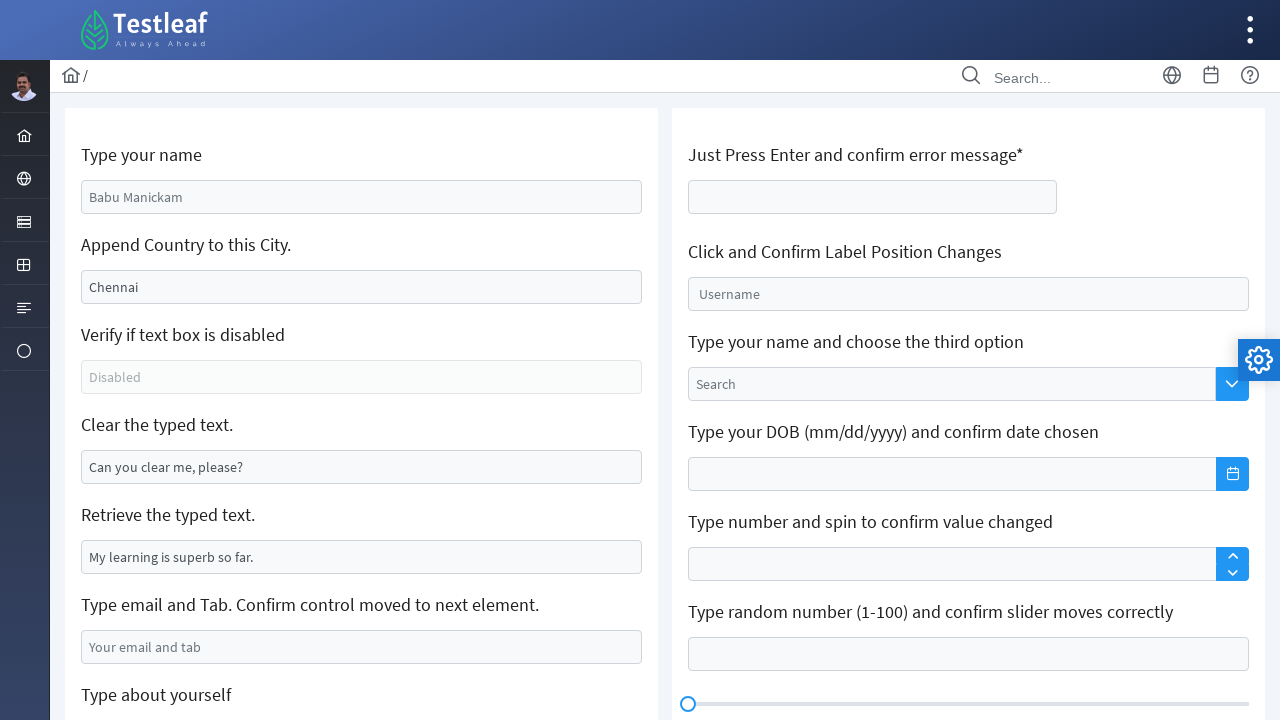

Filled name field with 'Roopa M.G.' on #j_idt88\:name
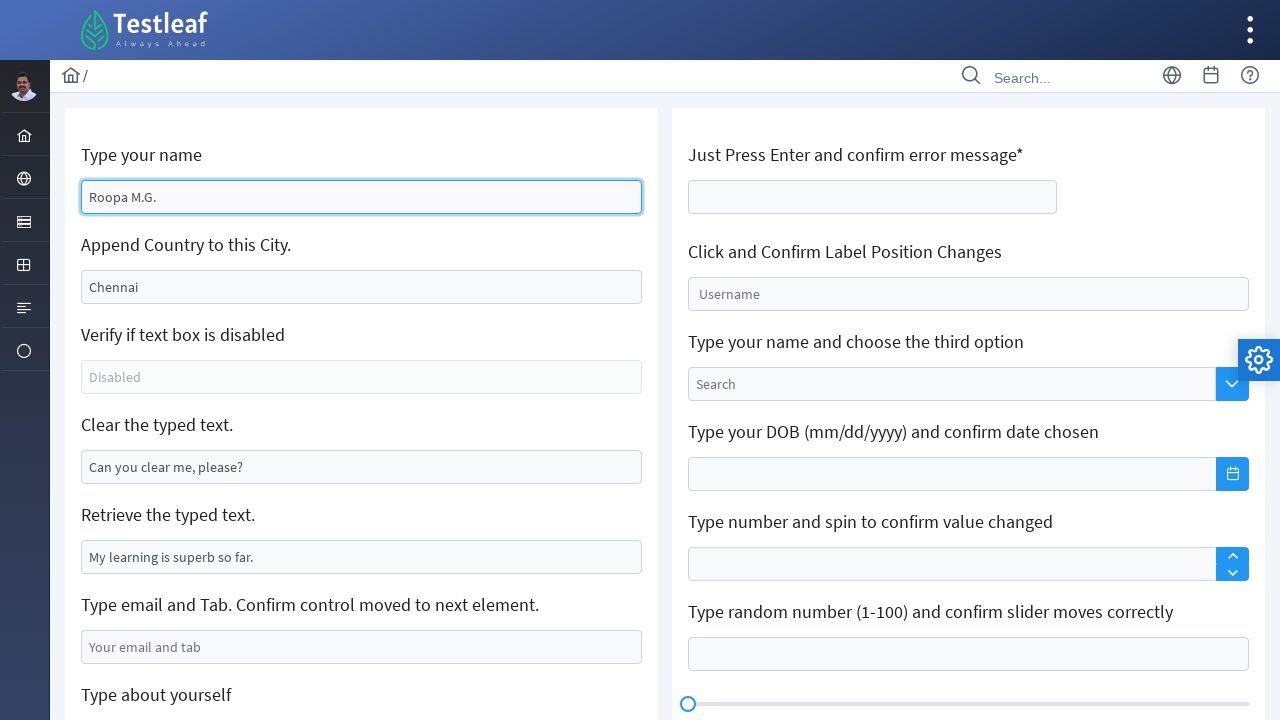

Cleared the second input field on #j_idt88\:j_idt95
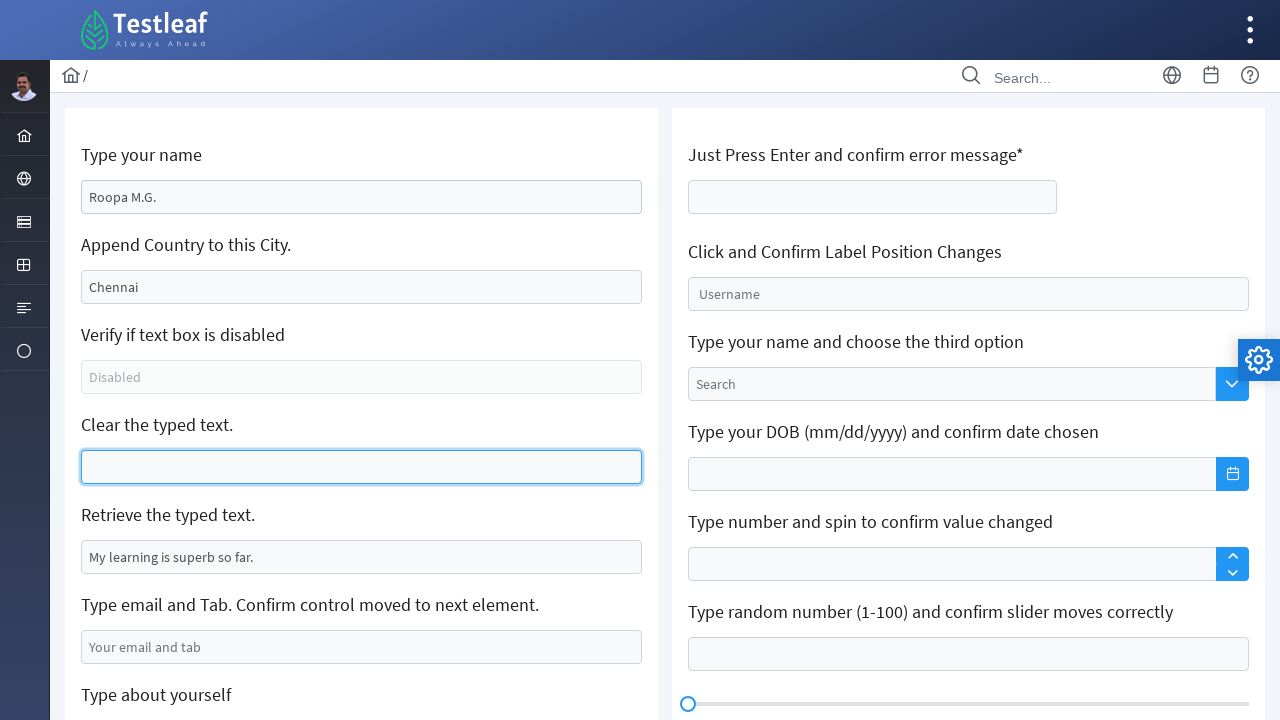

Retrieved attribute value from input field
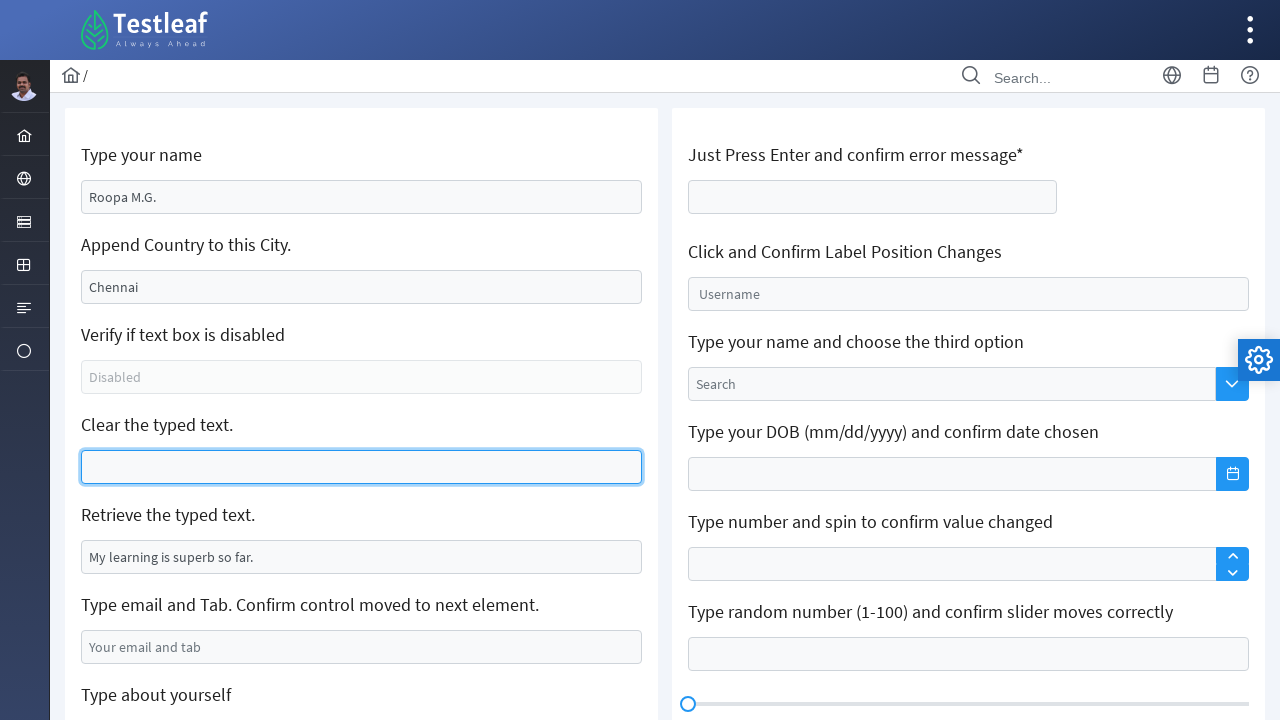

Filled email field with 'mgroopa.m@hcl.com' on #j_idt88\:j_idt99
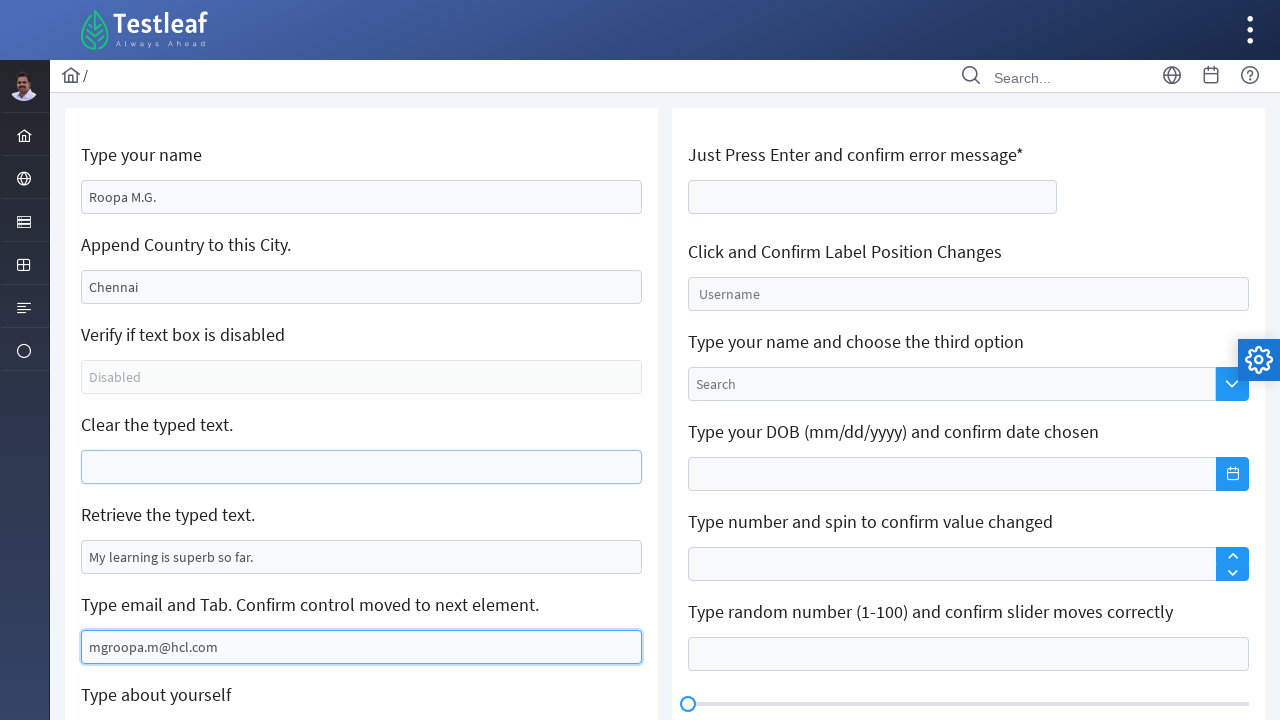

Filled text field with 'Something' on #j_idt88\:j_idt101
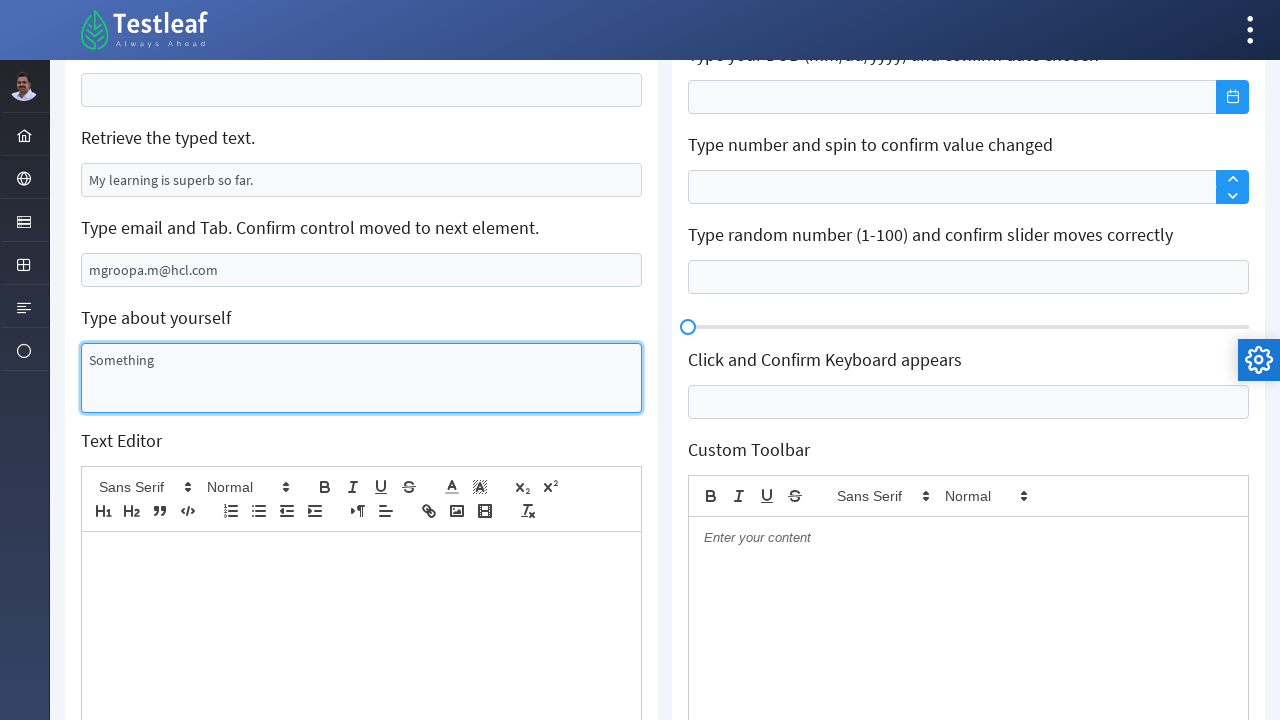

Filled textarea with 'selenium course and its details' on xpath=/html/body/div[1]/div[5]/div[2]/div/div[1]/div/form/div[8]/div/div/div[2]/
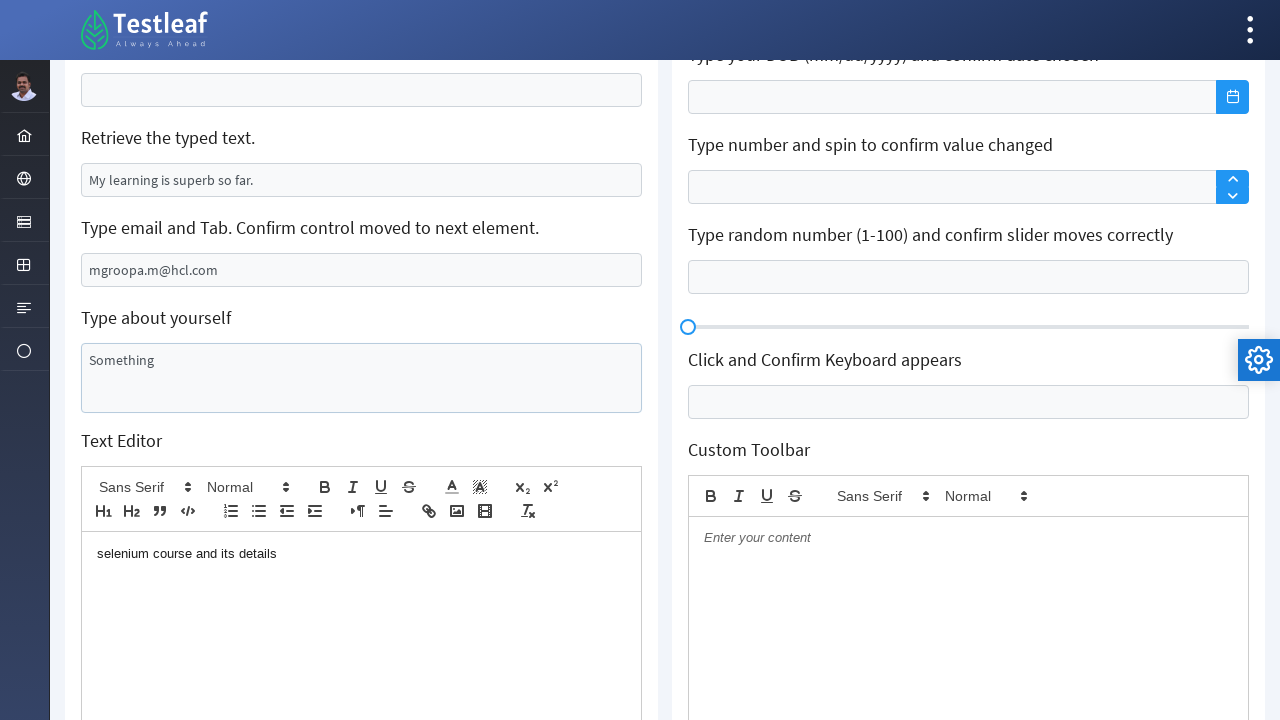

Pressed Enter on the age field on #j_idt106\:thisform\:age
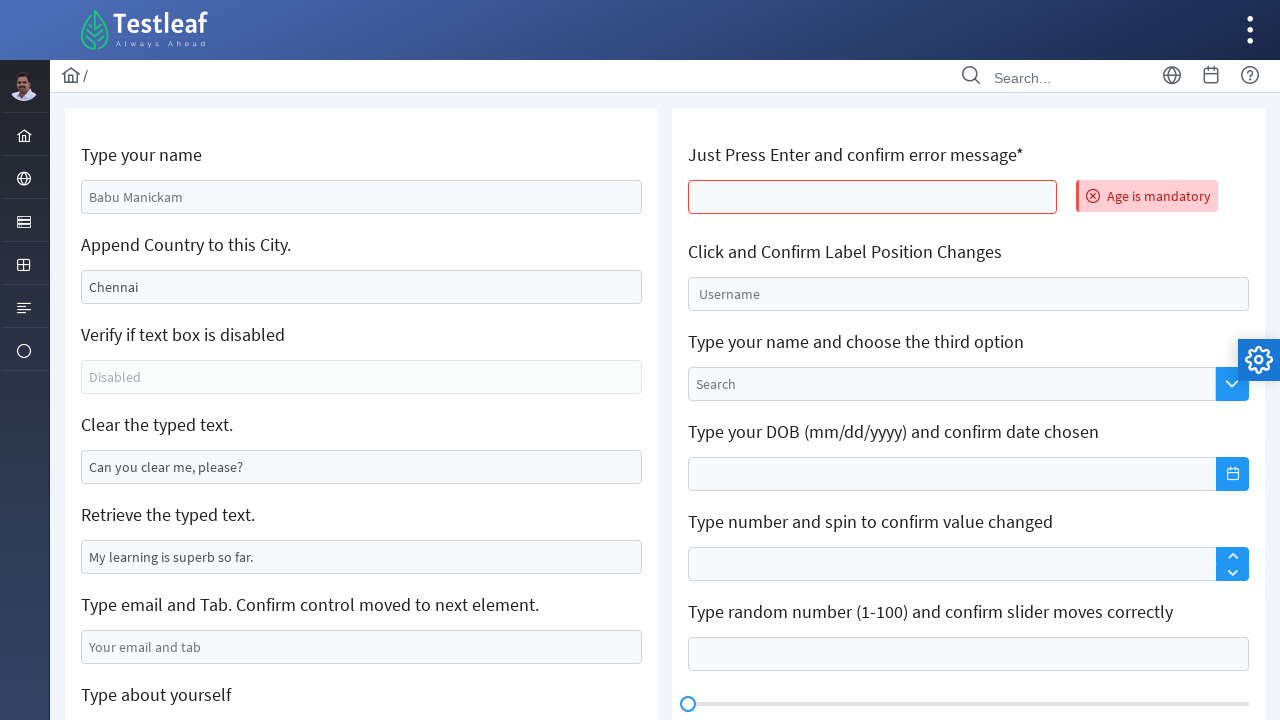

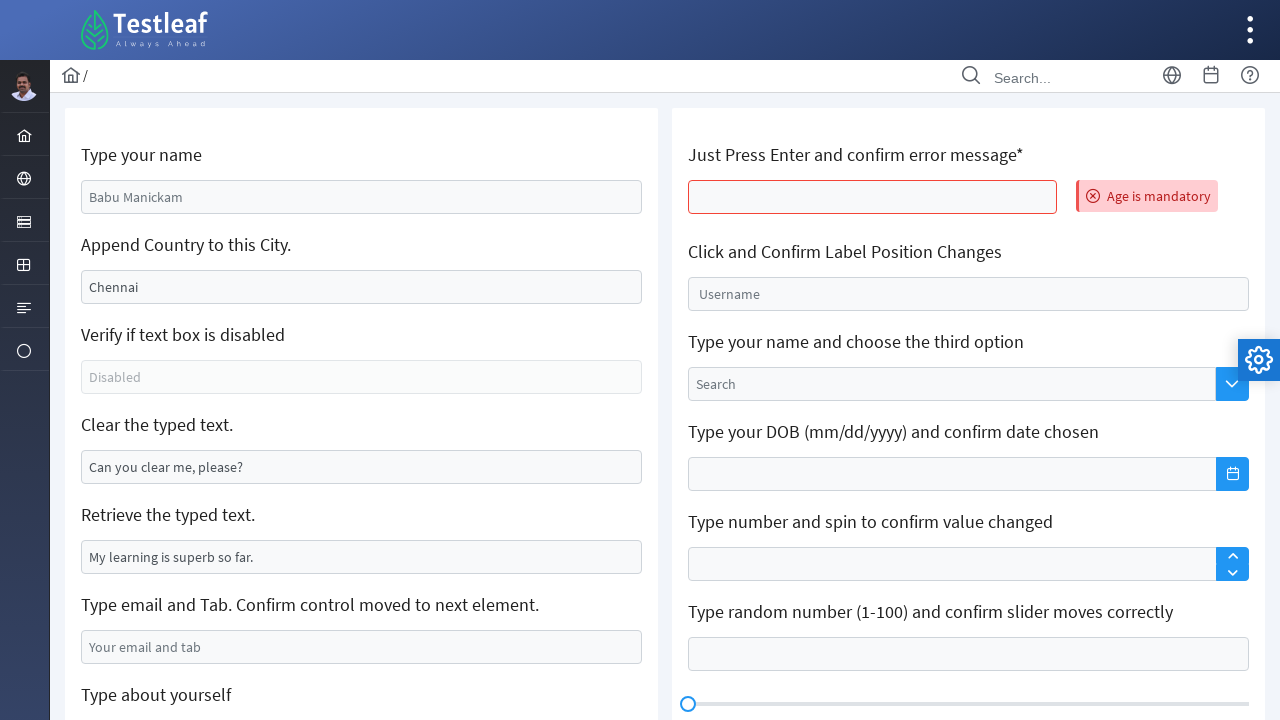